Types text into a form field using JavaScript execution without first locating the element

Starting URL: https://letcode.in/edit

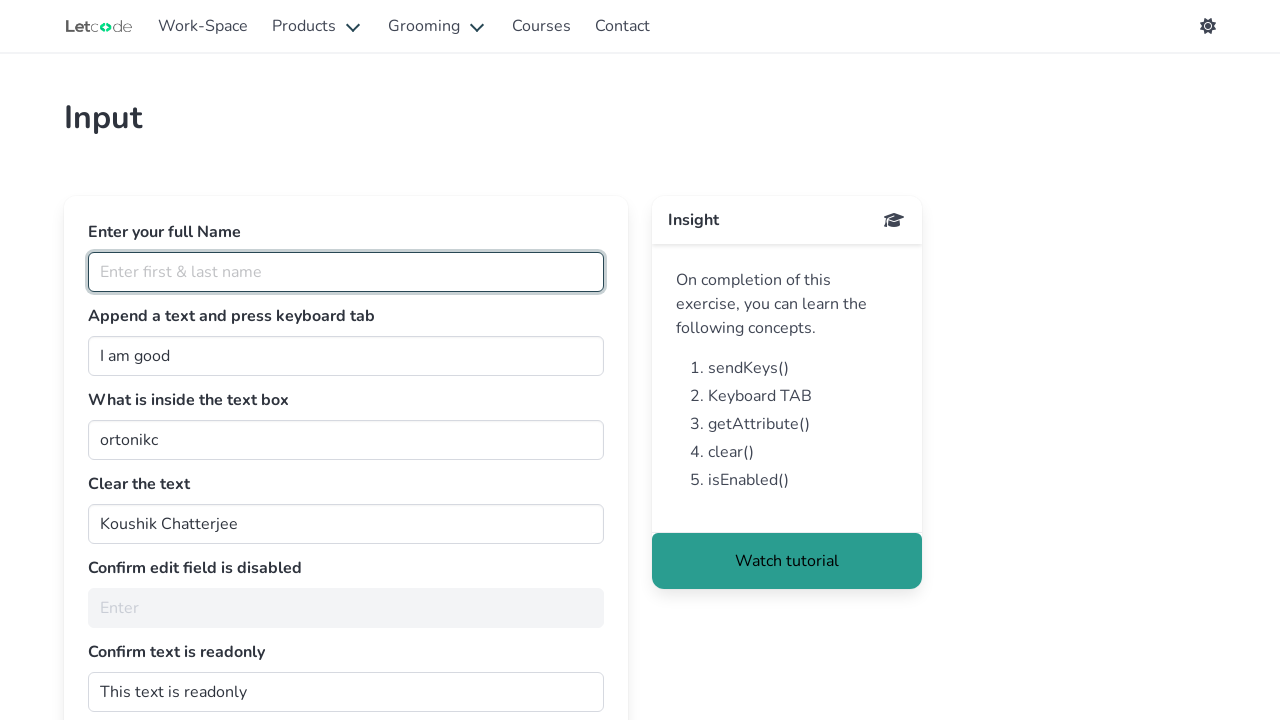

Navigated to https://letcode.in/edit
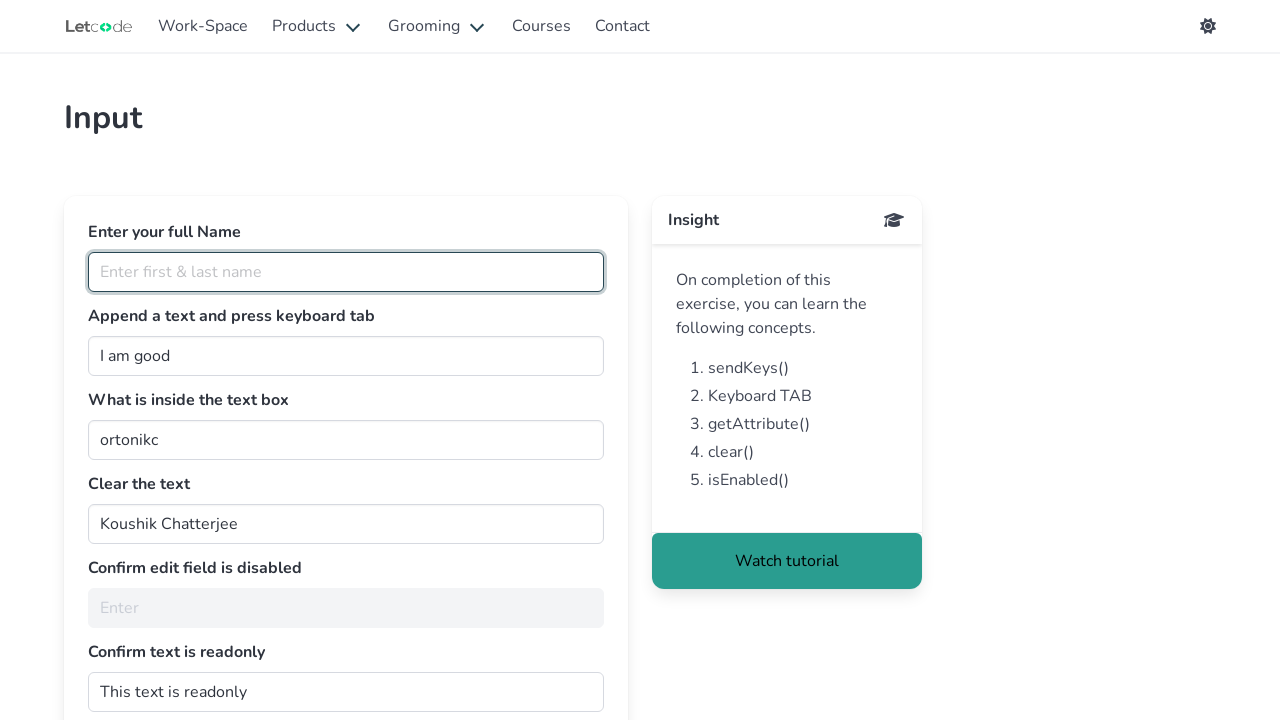

Typed 'Shubham Kumar' into fullName field using JavaScript execution without locating the element
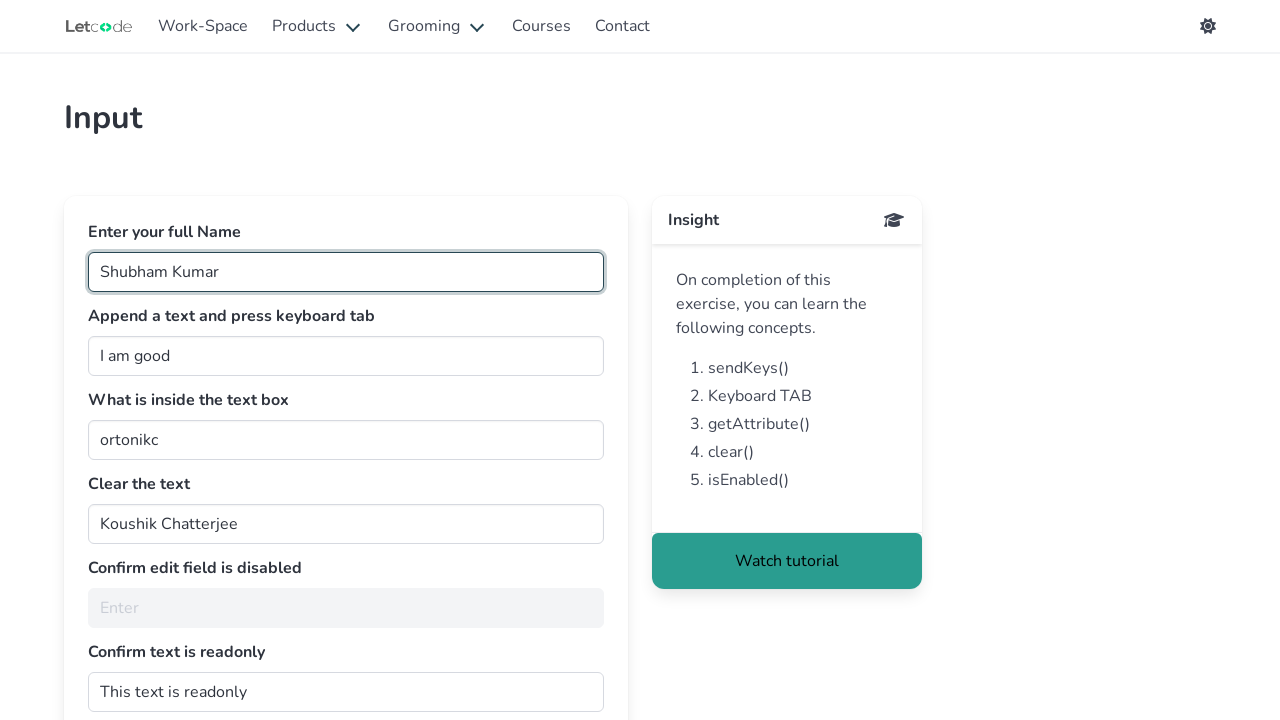

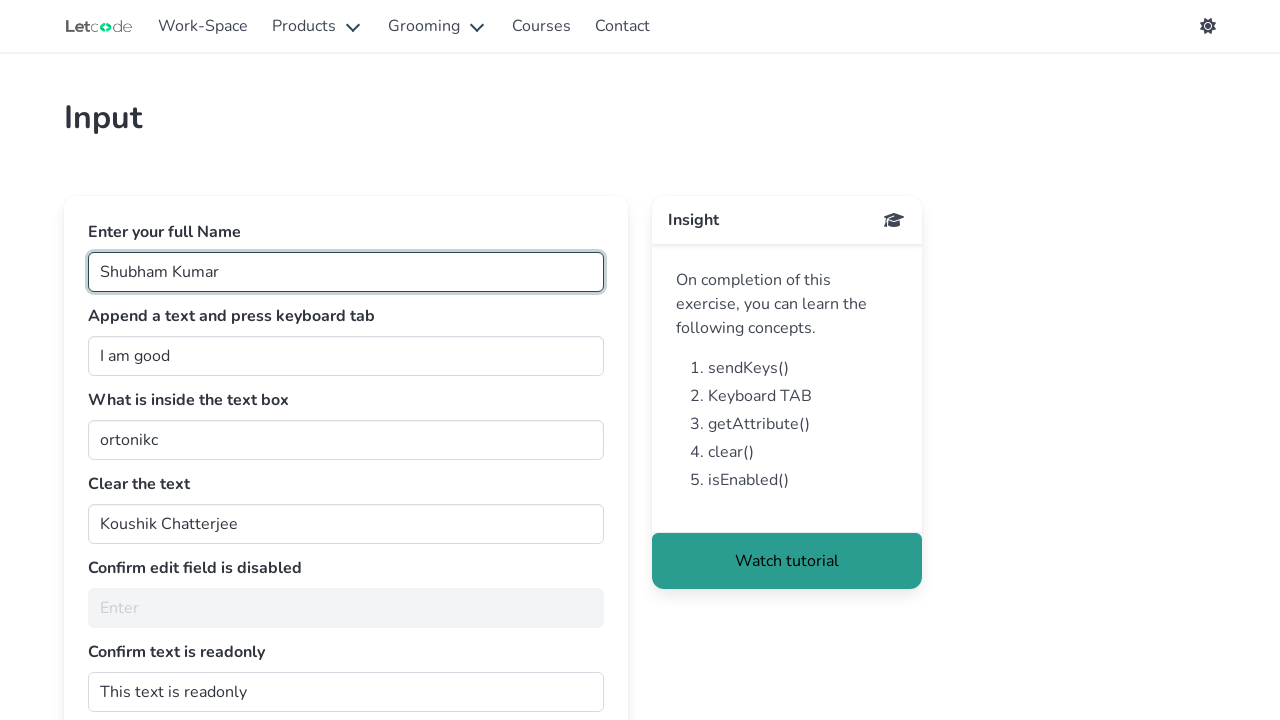